Tests the TechStep Academy training ground by filling an input box with text, clicking a button, and handling an alert dialog.

Starting URL: https://techstepacademy.com/training-ground/

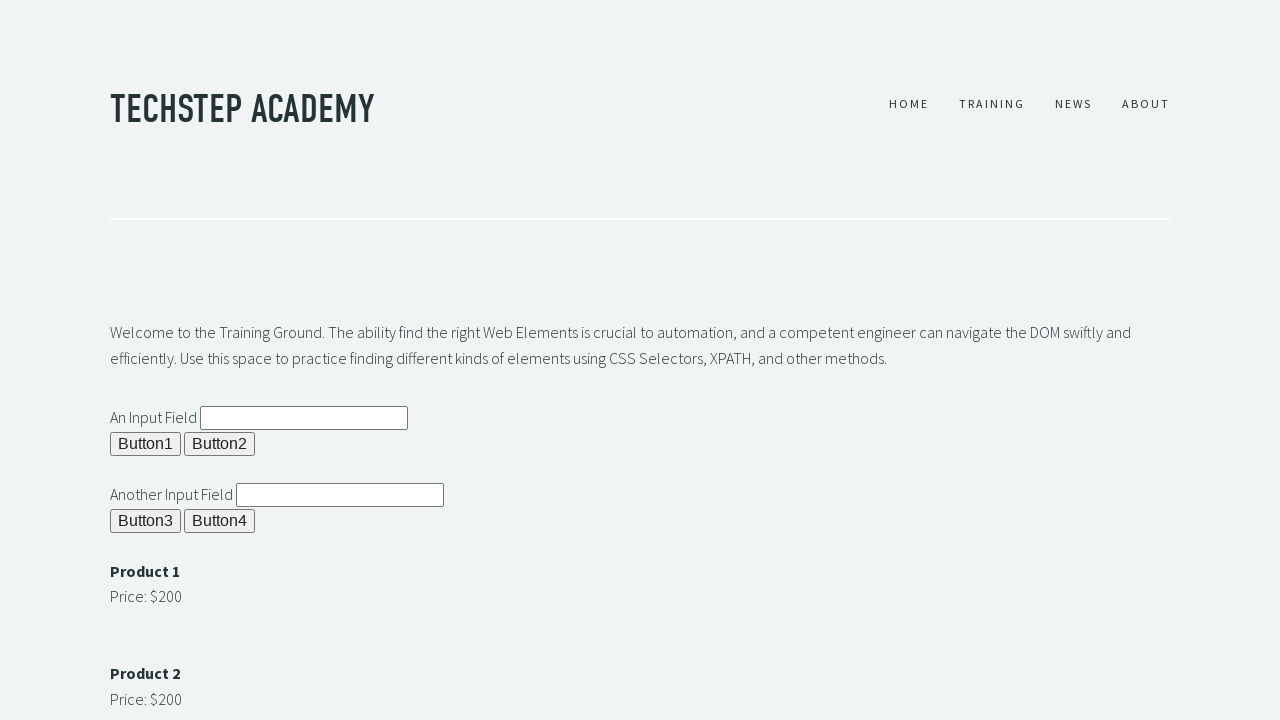

Filled input box with 'Kewl!' on input#ipt1
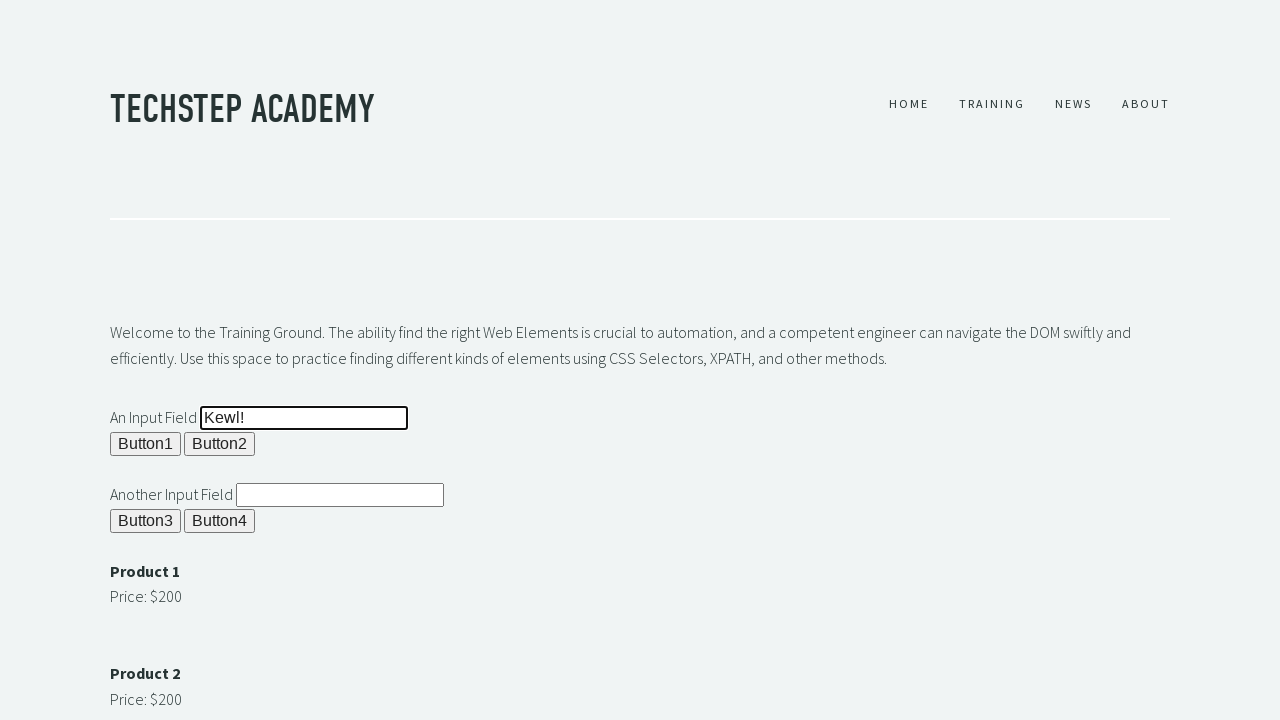

Clicked button to trigger alert at (146, 444) on button#b1
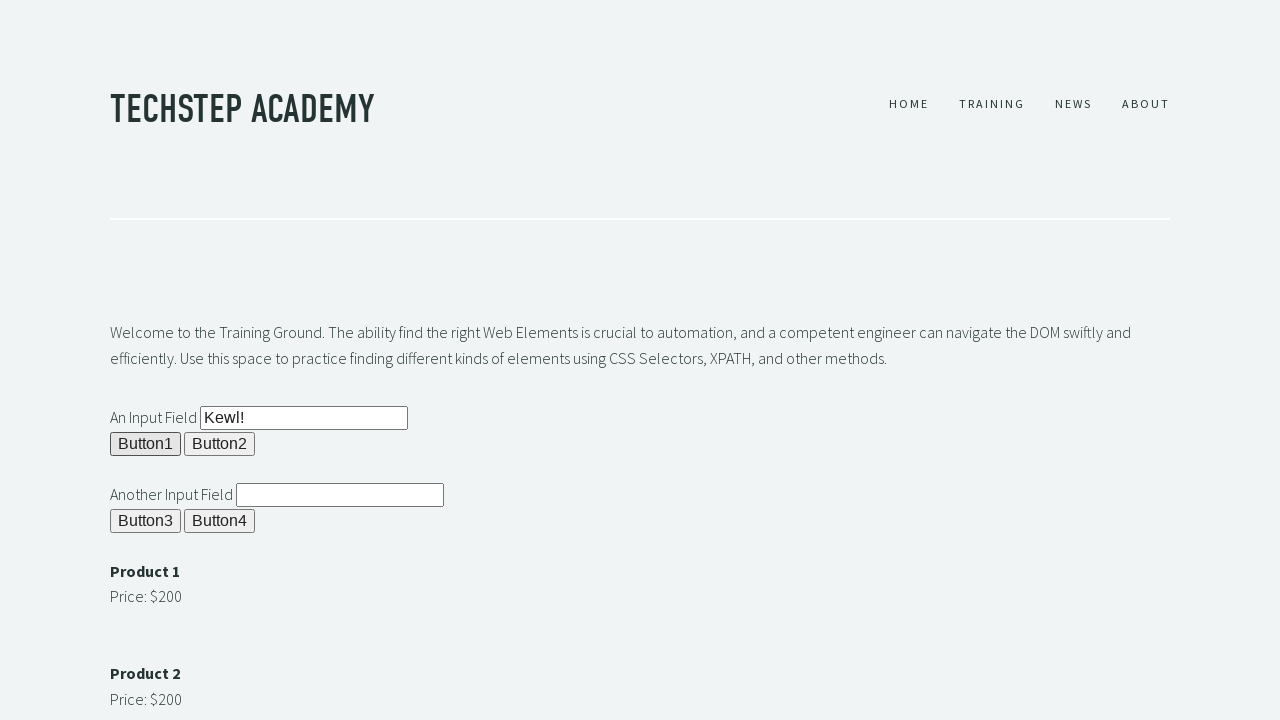

Set up alert dialog handler to accept alerts
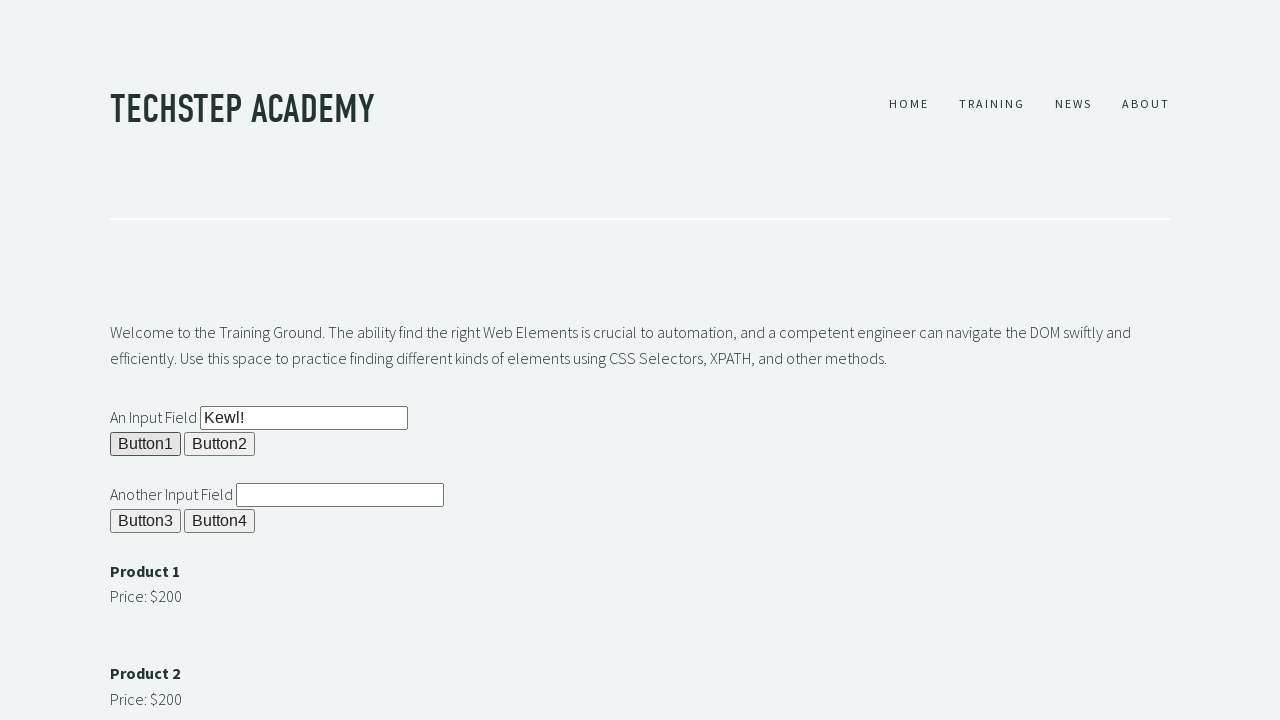

Waited for page to stabilize
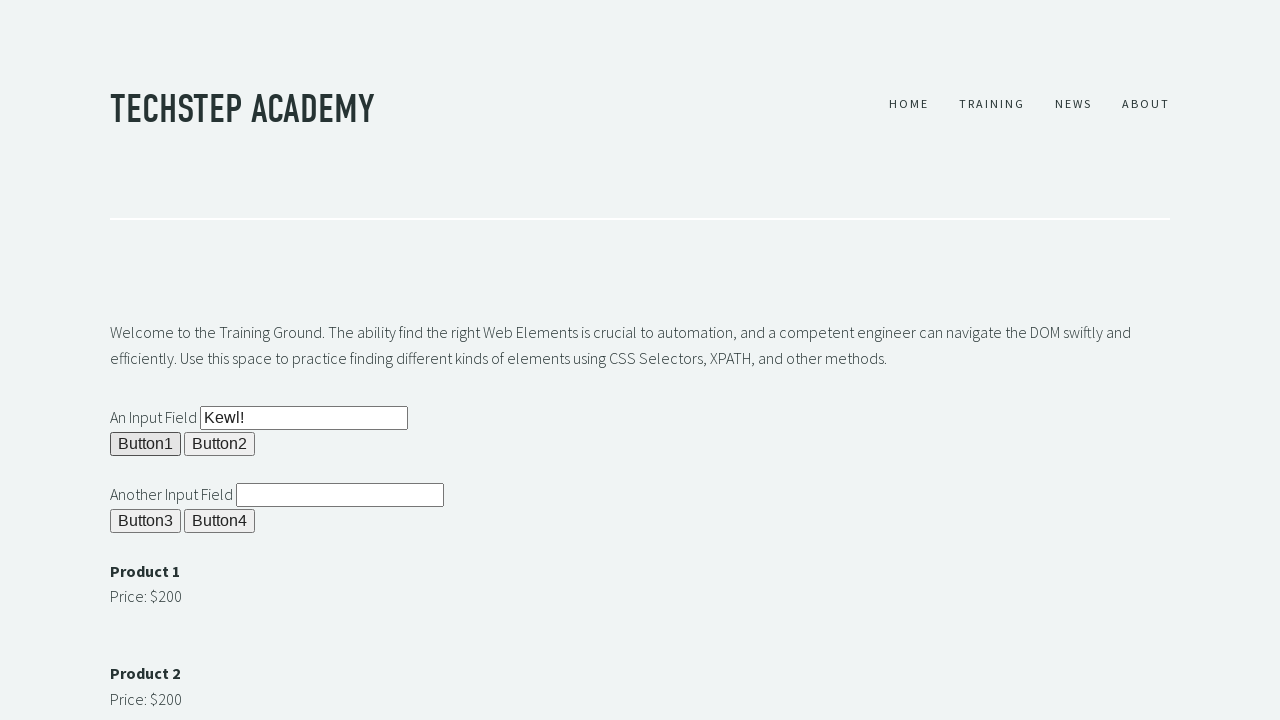

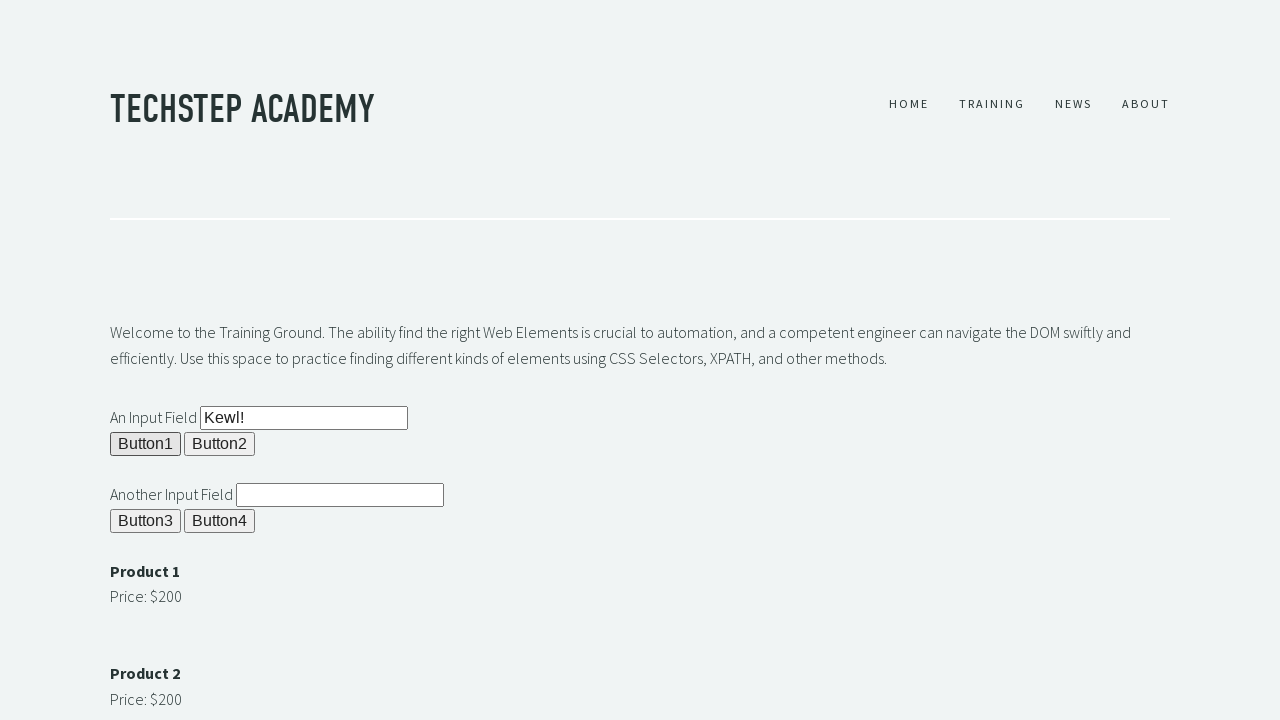